Tests explicit wait functionality by waiting for an element to be clickable and then clicking it

Starting URL: https://www.selenium-tutorial.com/courses

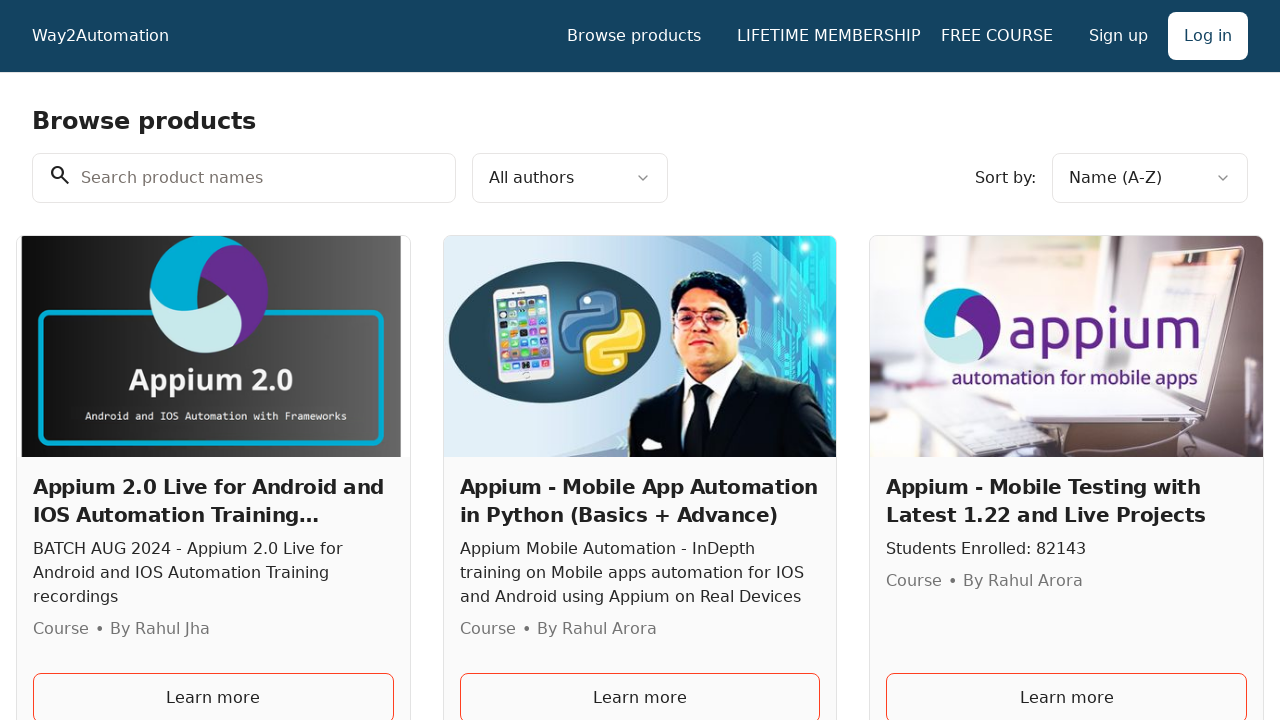

Waited for 'LIFETIME MEMBERSHIP TO ALL LIVE TRAININGS' link to be visible
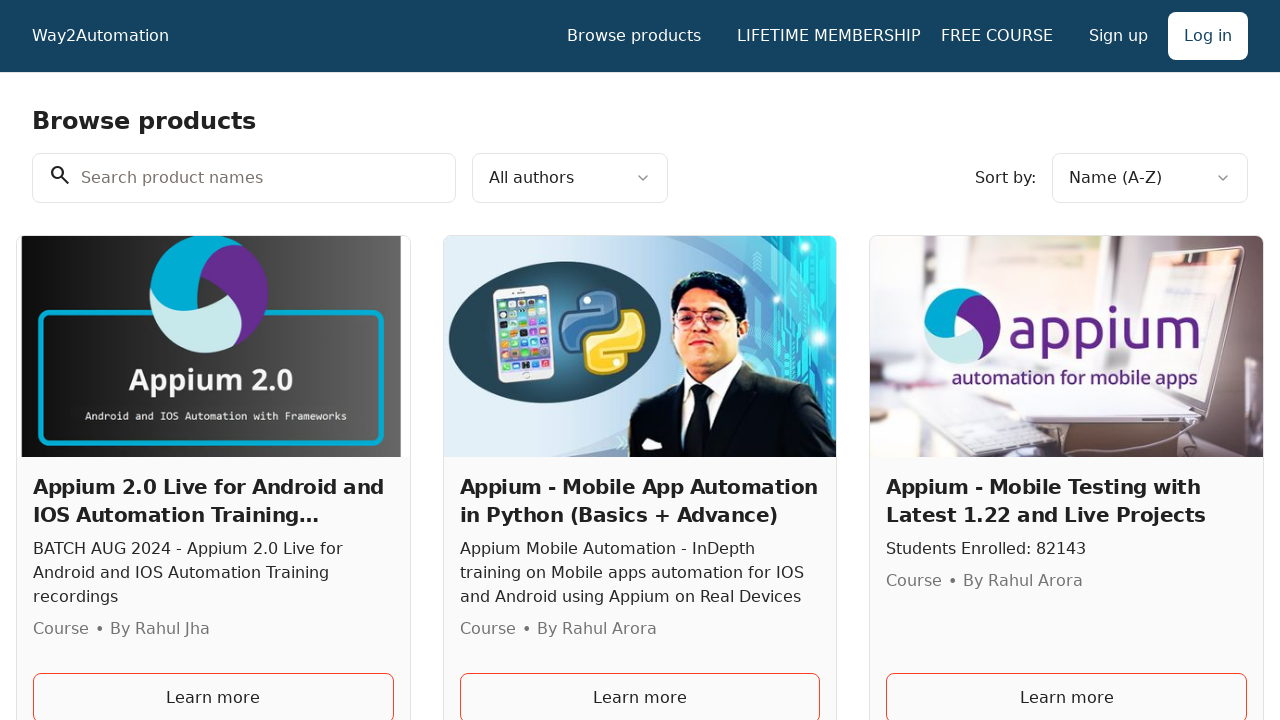

Clicked on 'LIFETIME MEMBERSHIP TO ALL LIVE TRAININGS' link at (821, 36) on text=LIFETIME MEMBERSHIP TO ALL LIVE TRAININGS
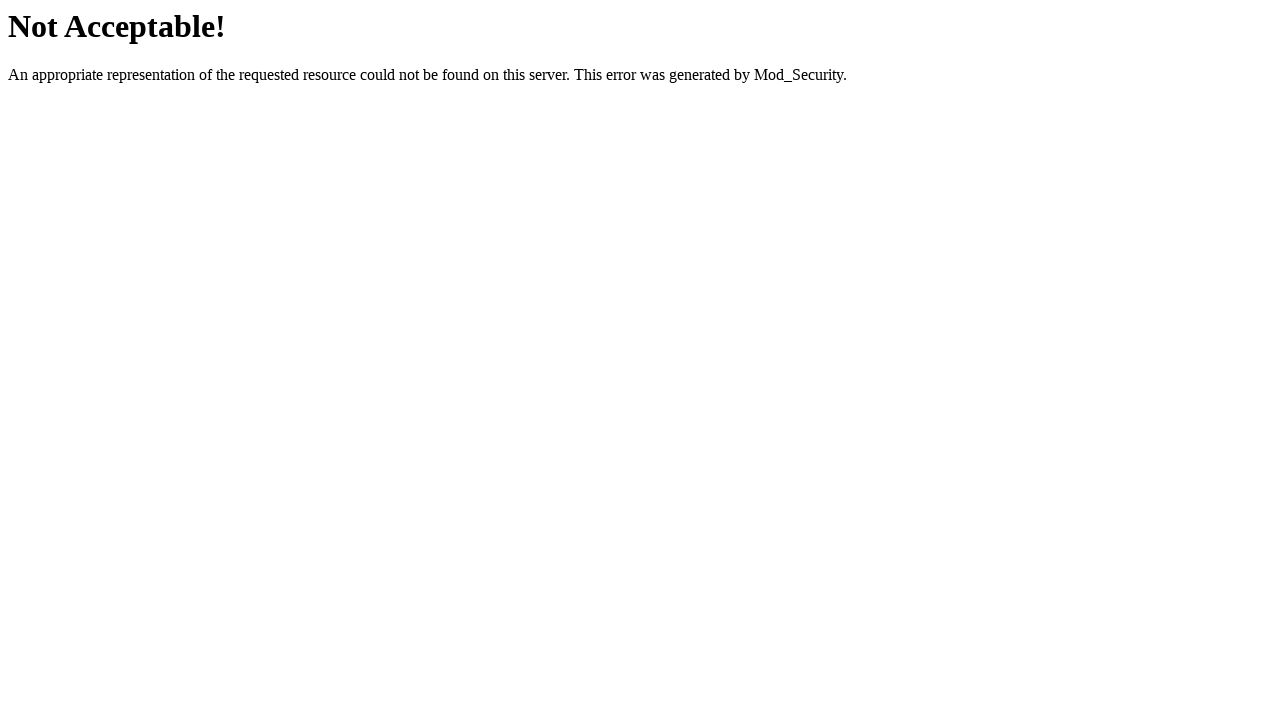

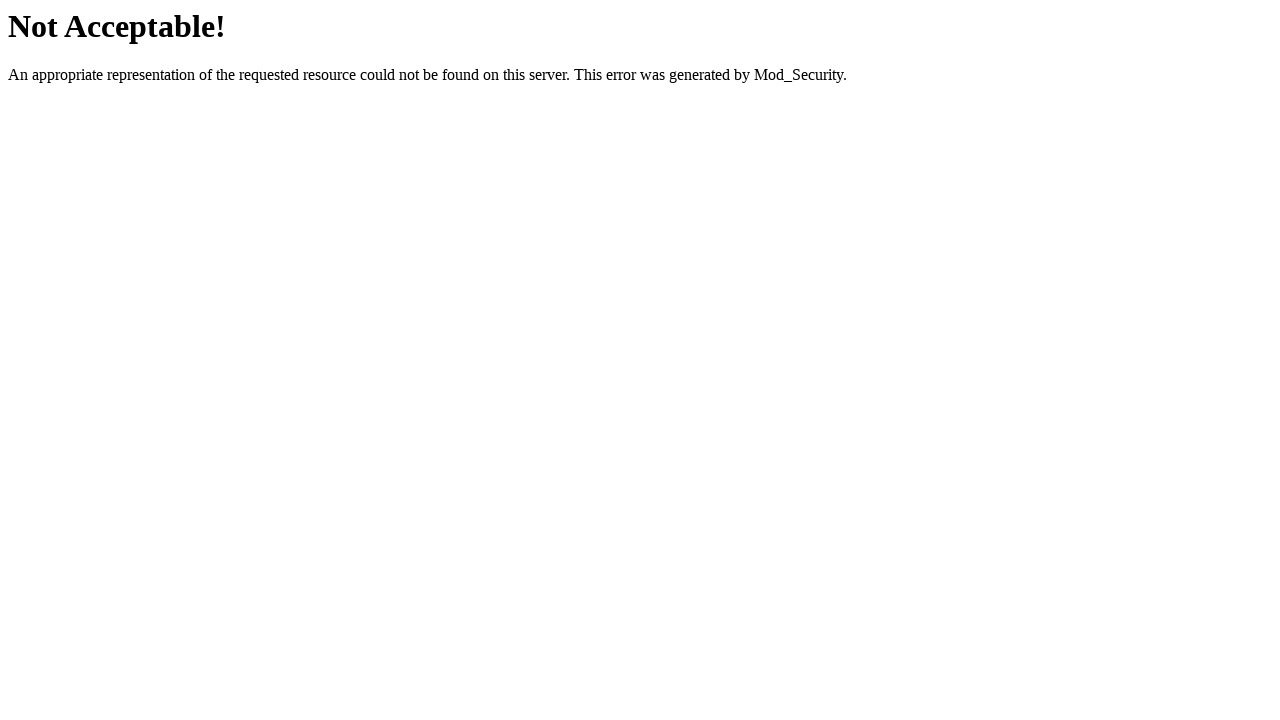